Locates an element by its ID and retrieves its text content to verify the element is accessible

Starting URL: https://acctabootcamp.github.io/site/examples/locators

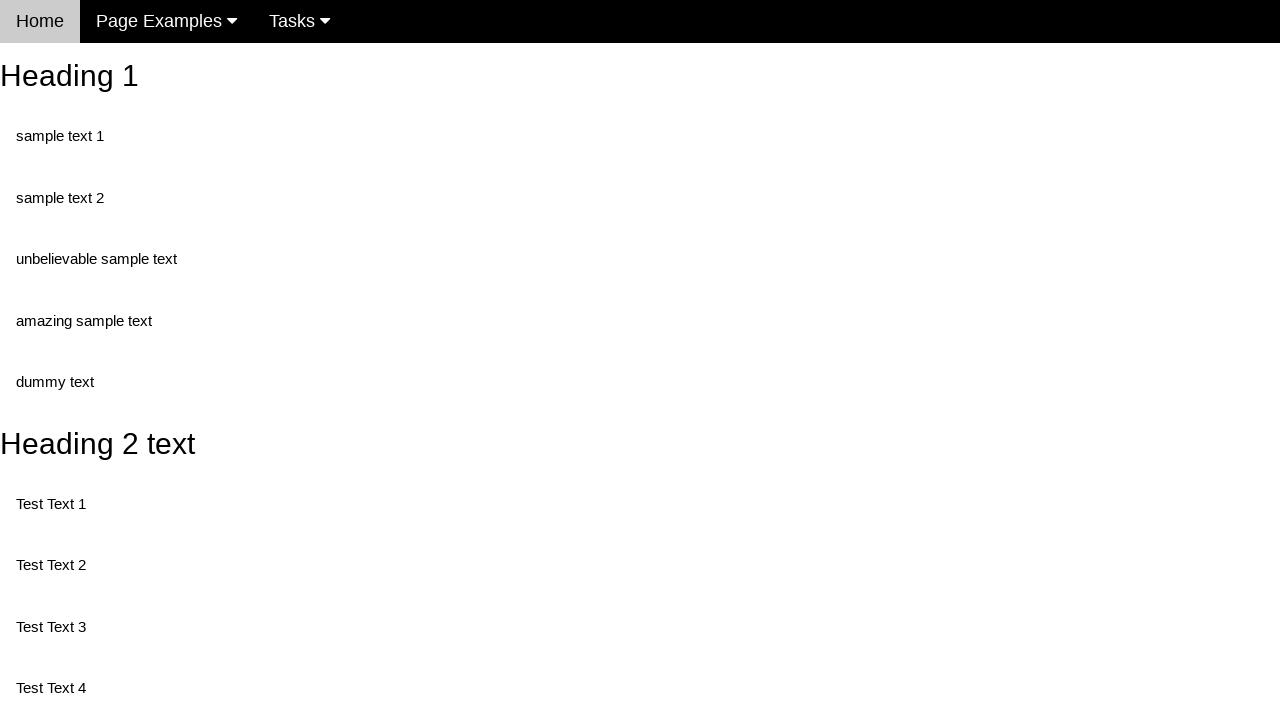

Navigated to locators example page
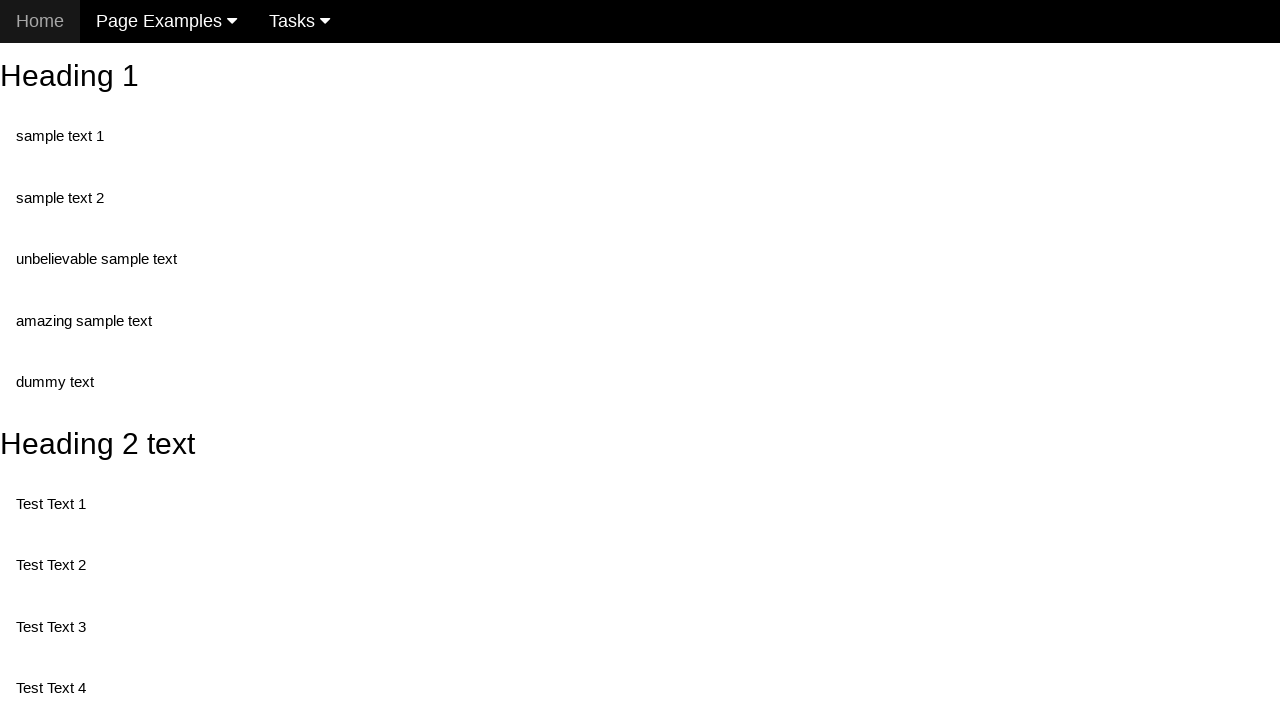

Located element with ID 'heading_2' and retrieved its text content
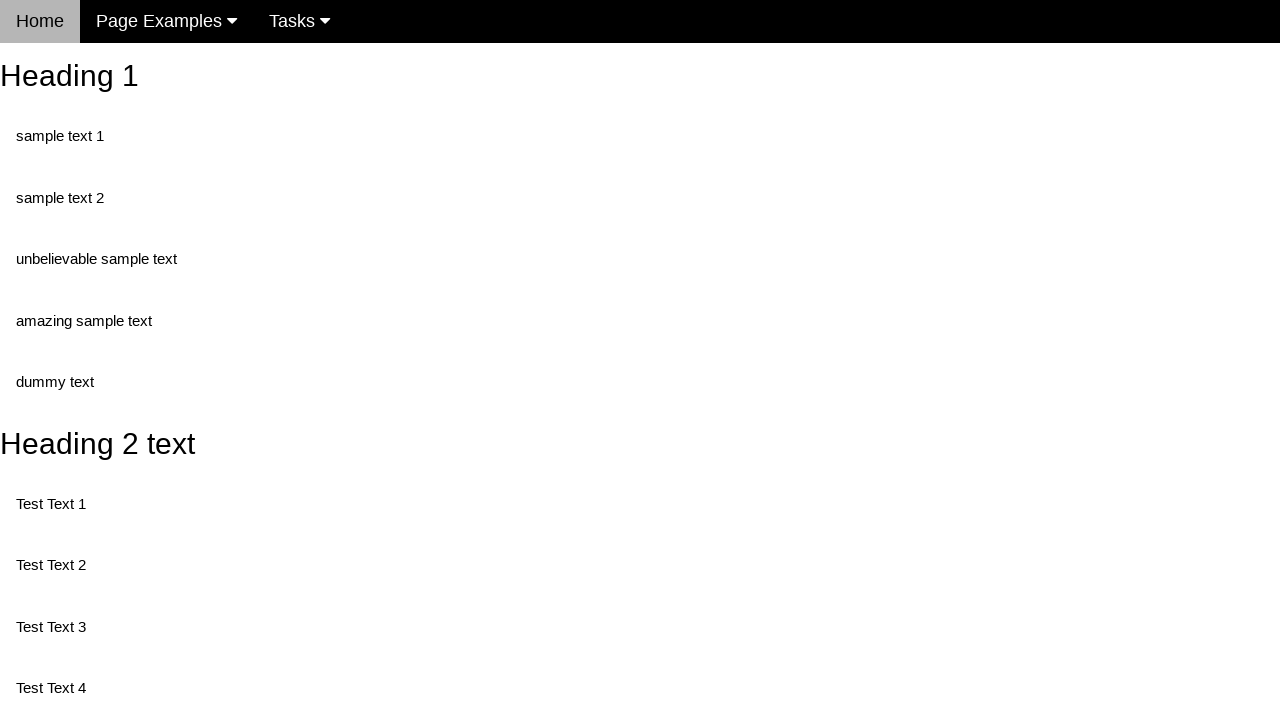

Printed heading text to console
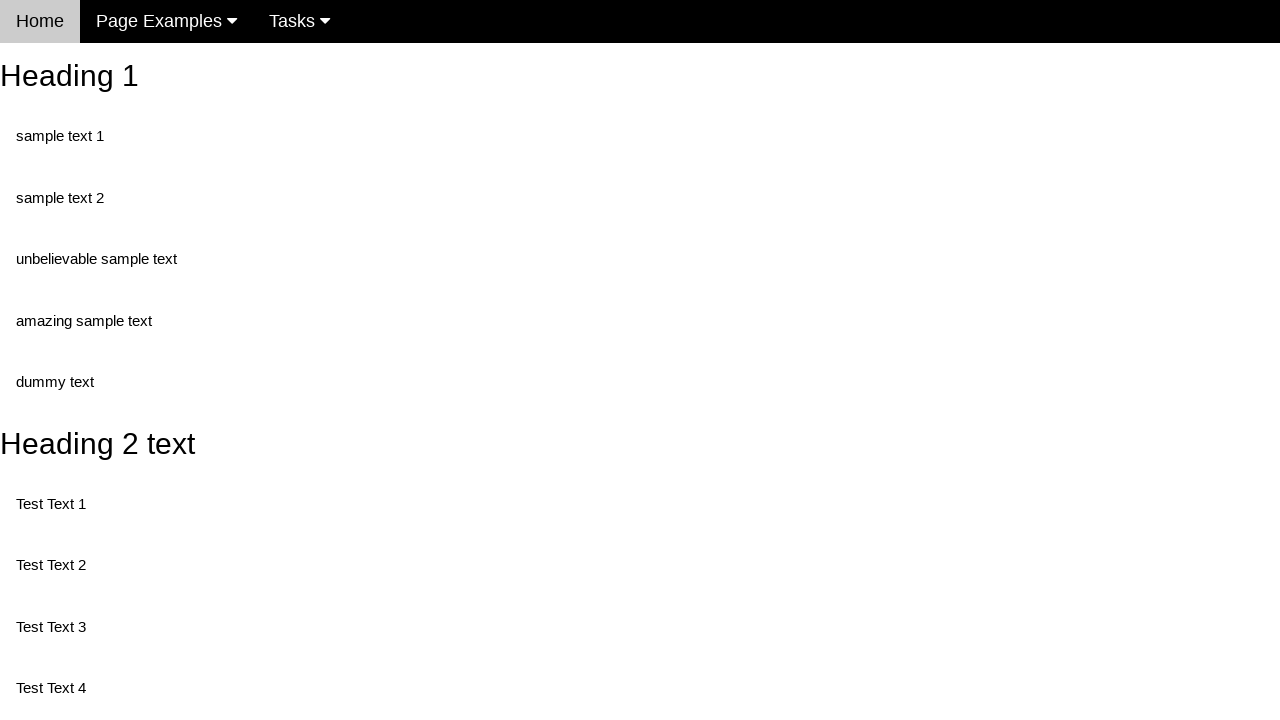

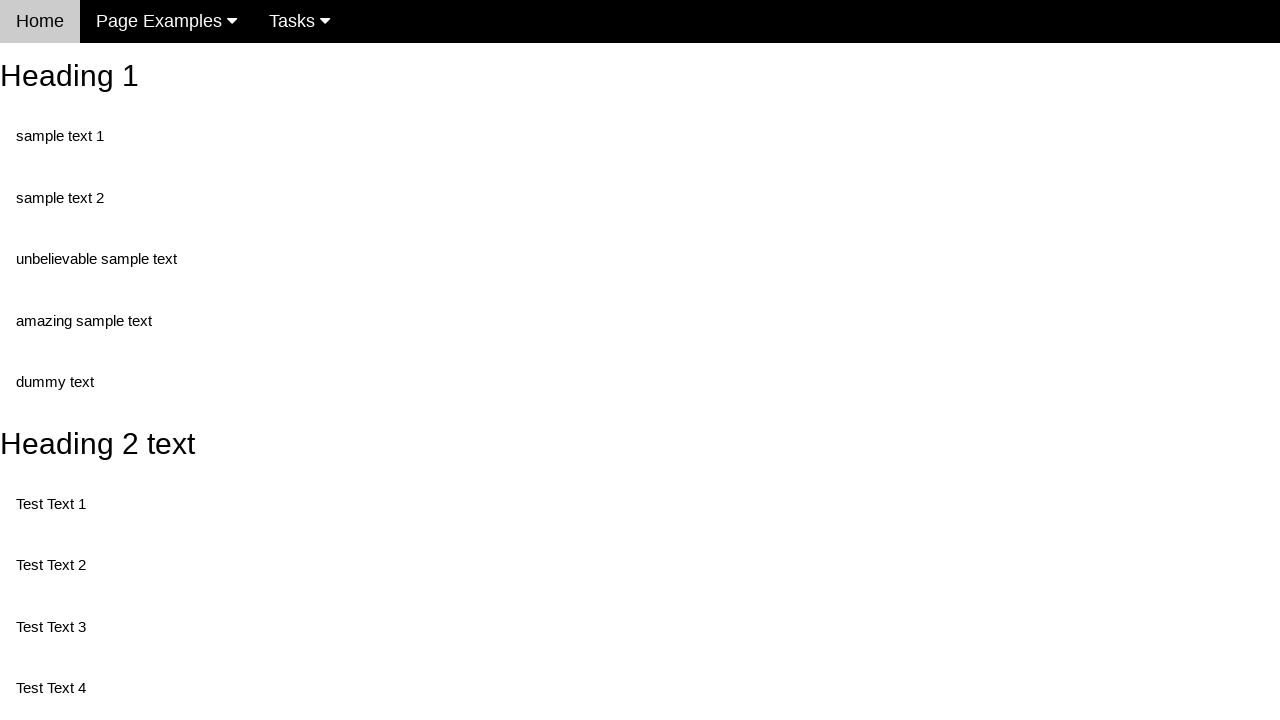